Tests dropdown selection functionality by selecting a currency option from a dropdown menu

Starting URL: https://rahulshettyacademy.com/dropdownsPractise/

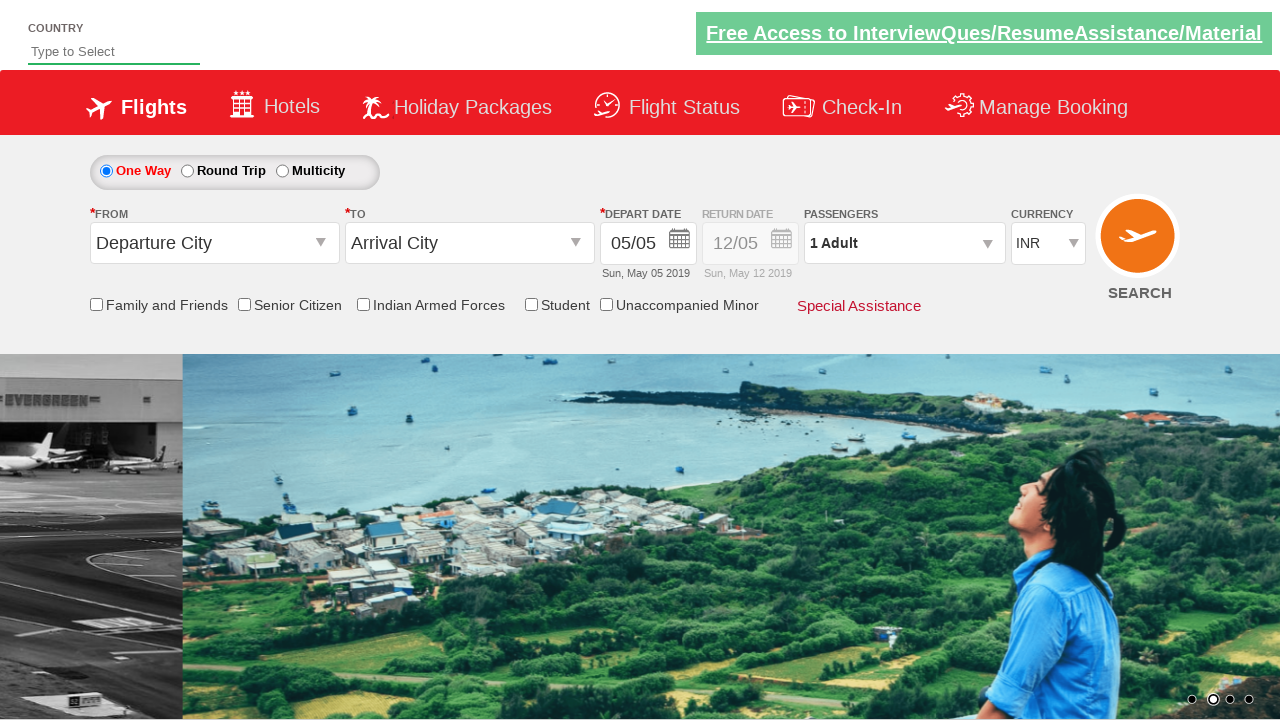

Selected USD from currency dropdown on #ctl00_mainContent_DropDownListCurrency
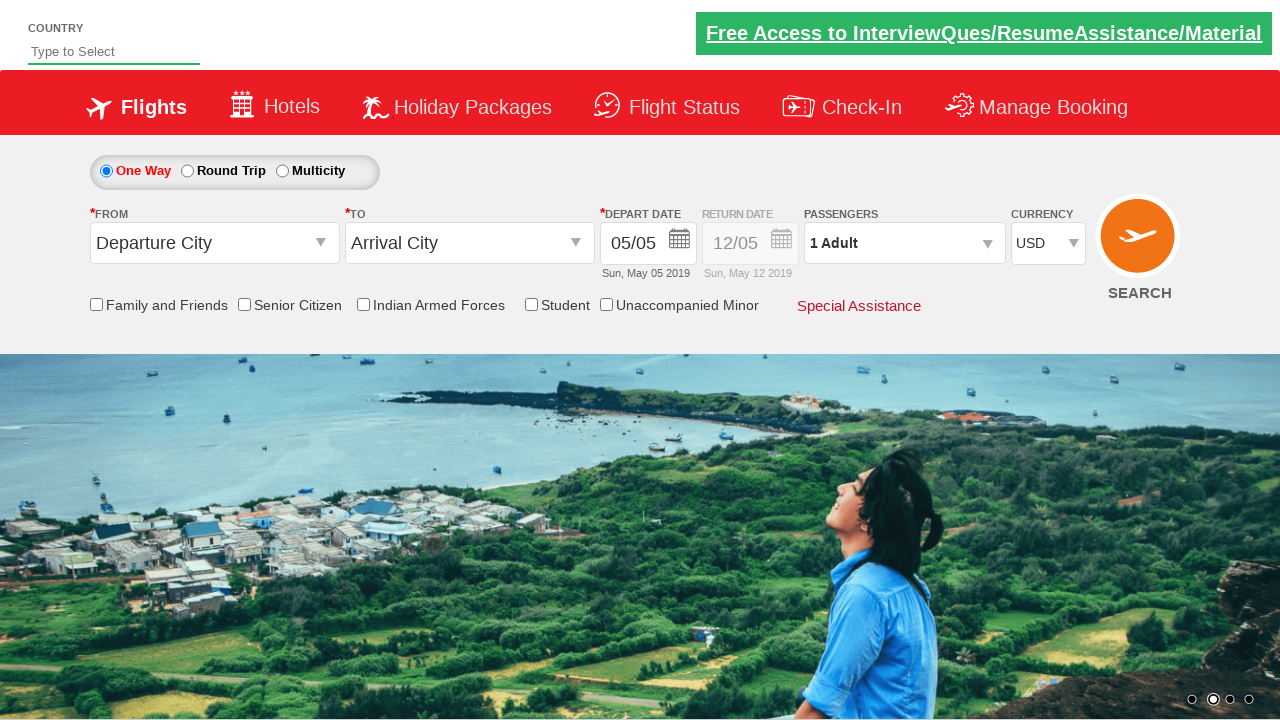

Retrieved selected currency value from dropdown
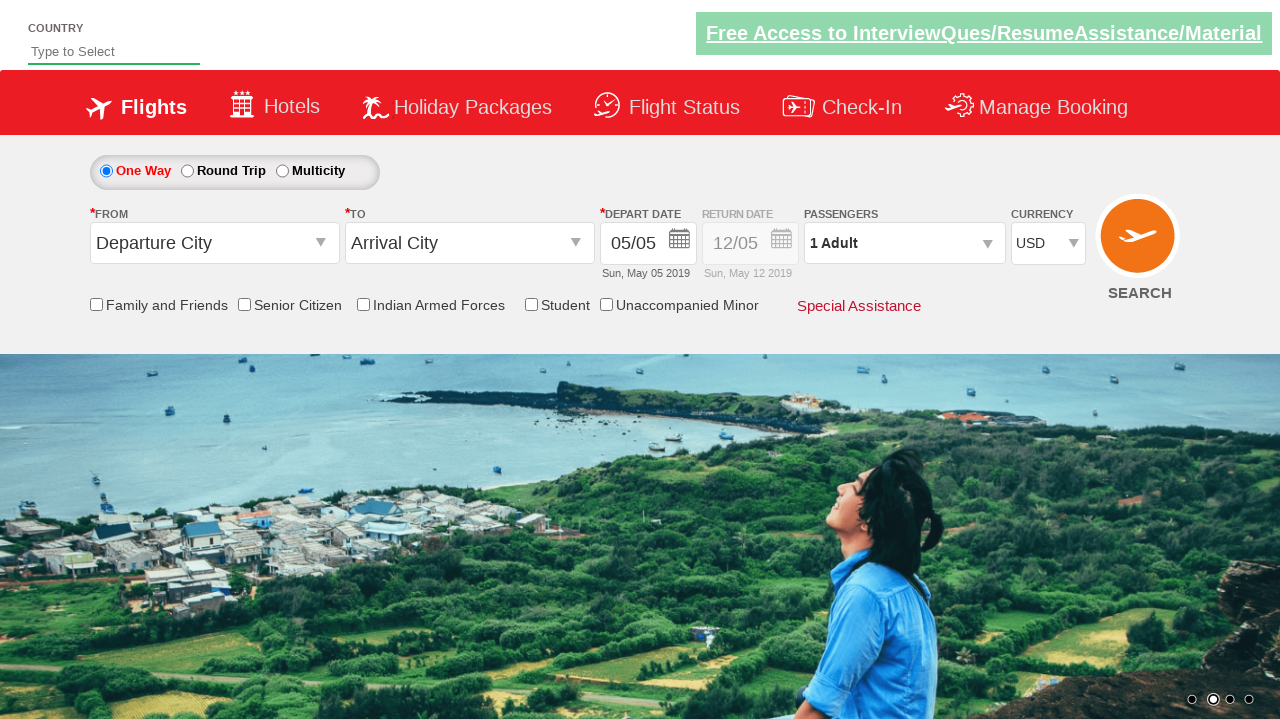

Verified that USD was correctly selected in dropdown
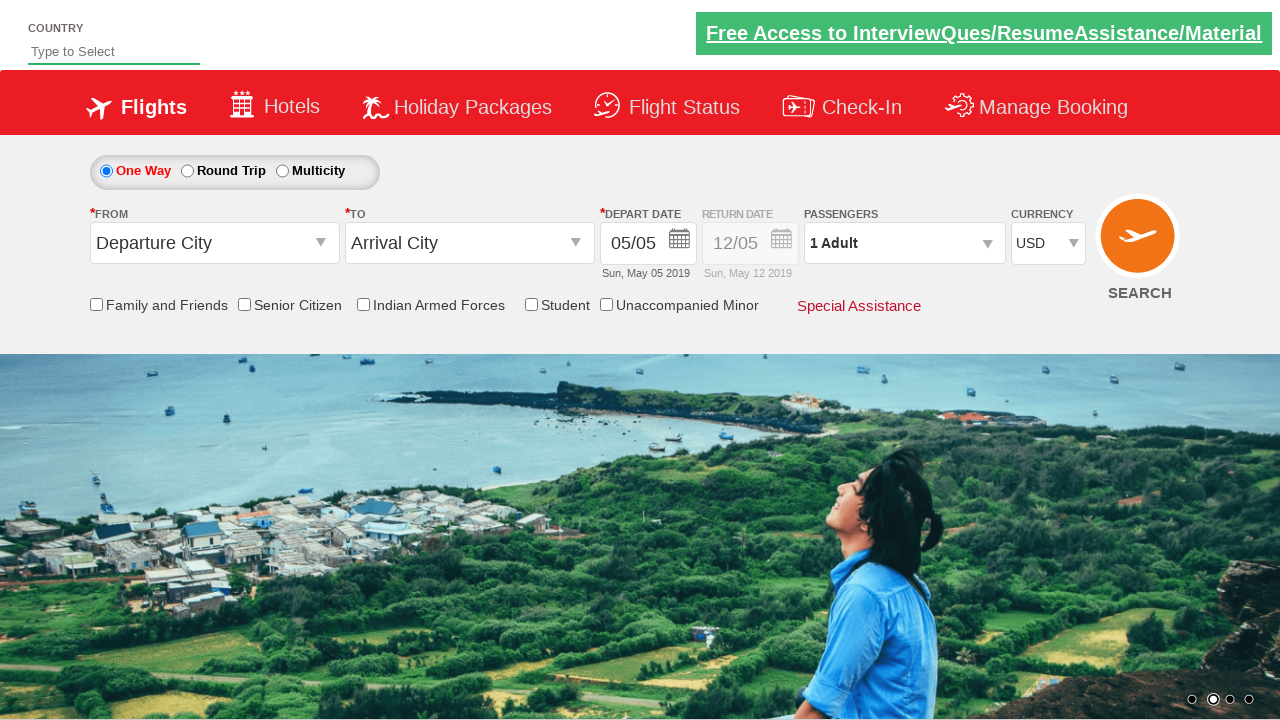

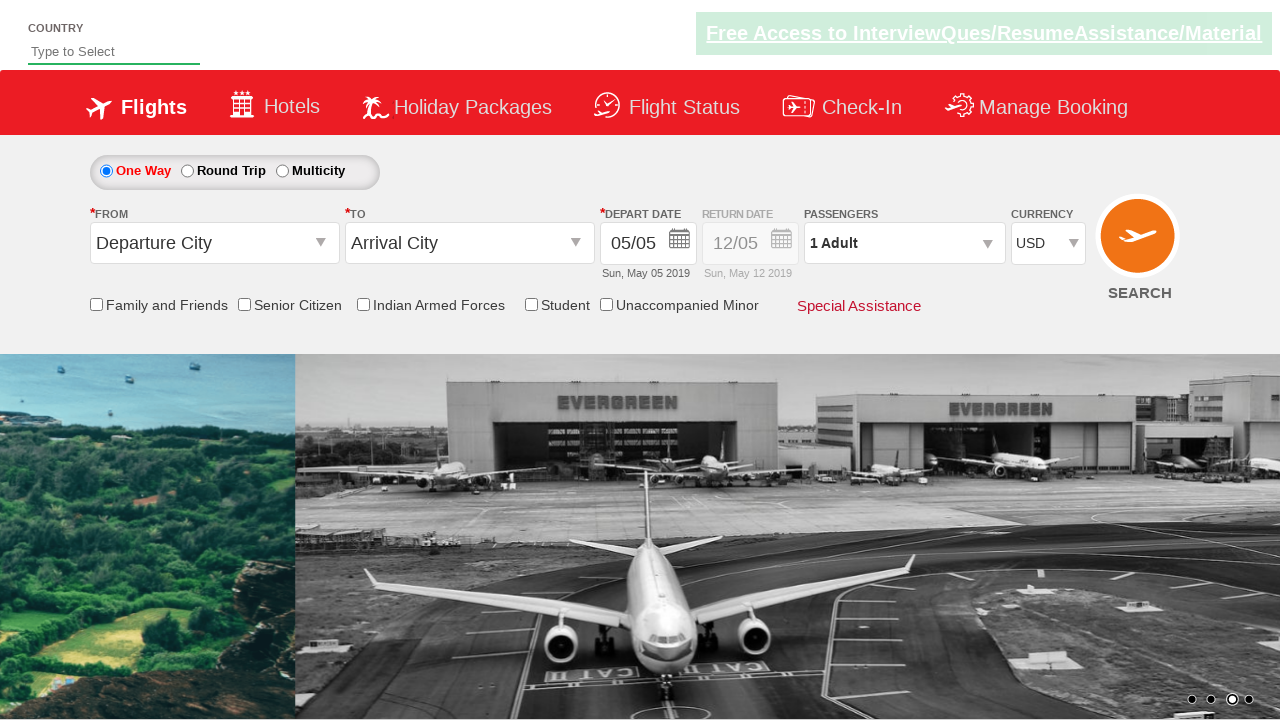